Tests checkbox interactions by checking the first checkbox and unchecking the last checkbox on a demo page

Starting URL: http://the-internet.herokuapp.com/checkboxes

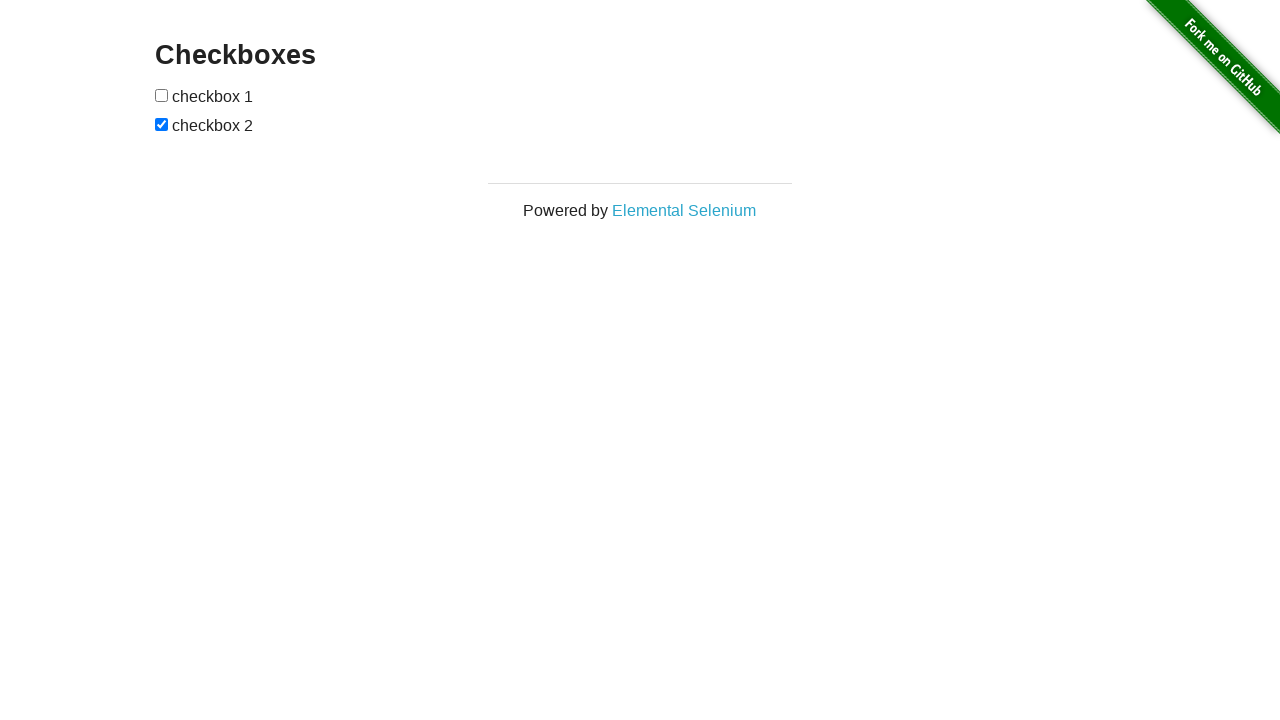

Navigated to checkboxes demo page
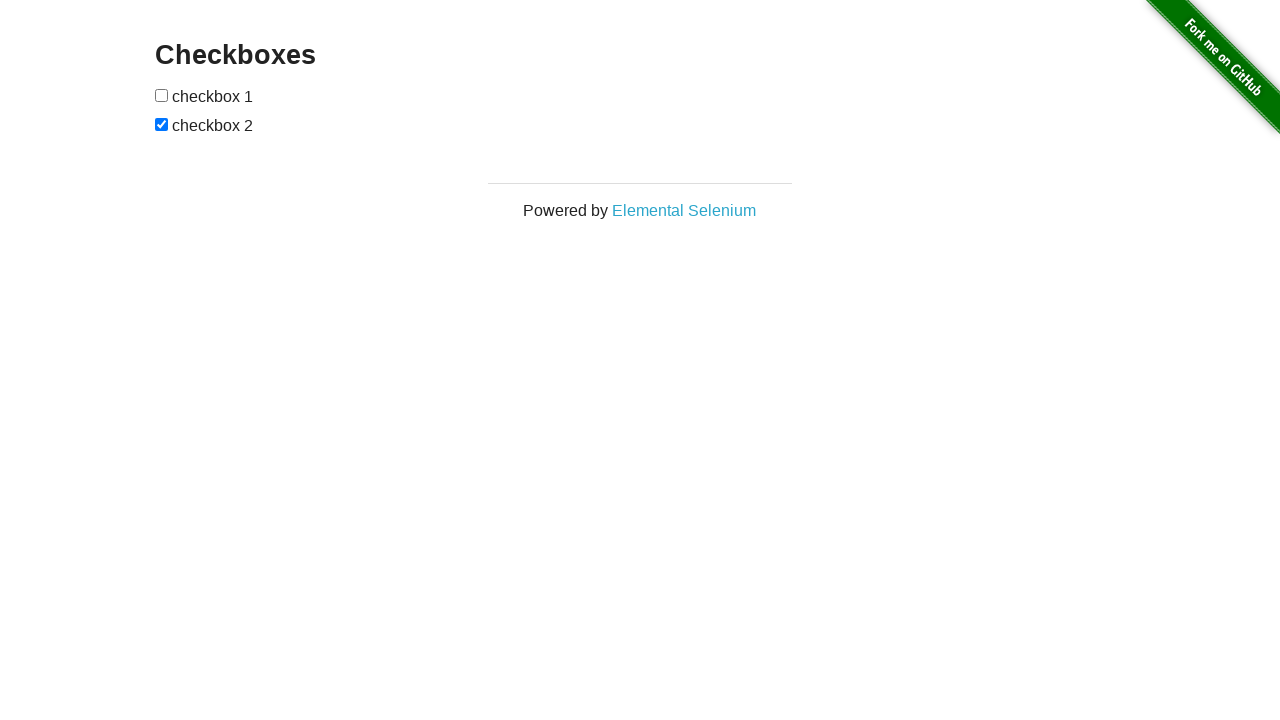

Checked the first checkbox at (162, 95) on internal:role=checkbox >> nth=0
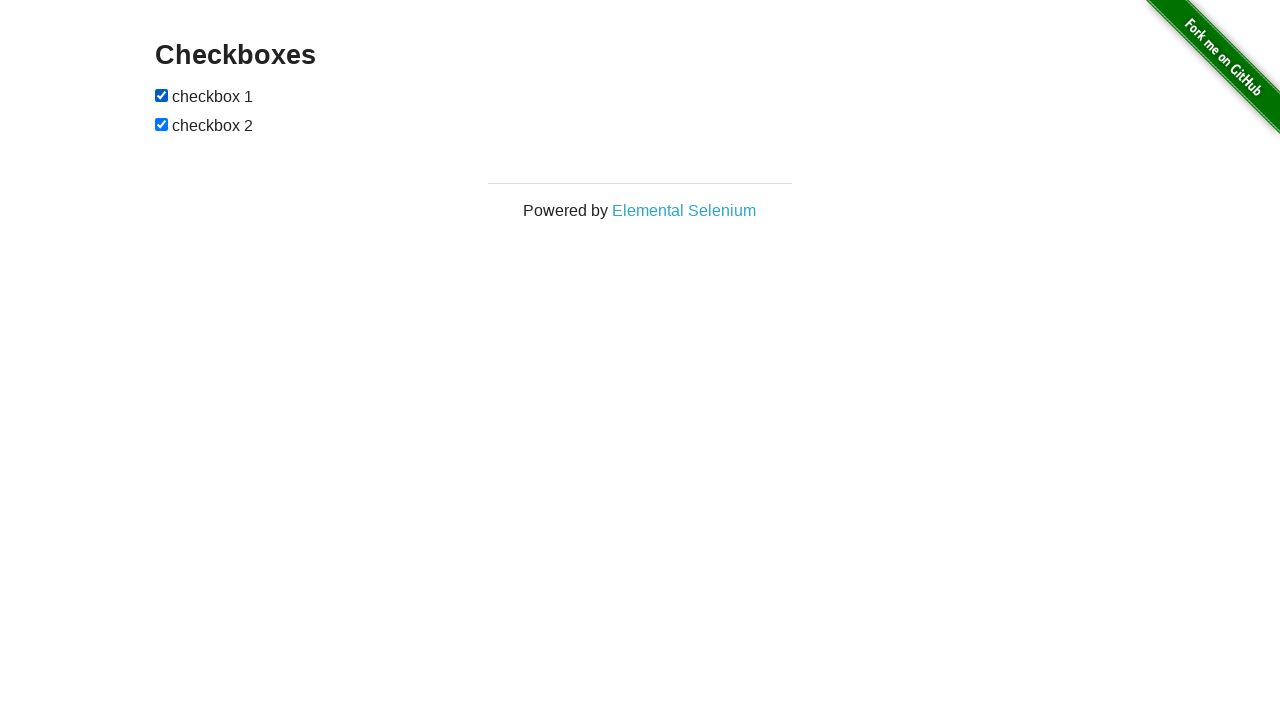

Unchecked the last checkbox at (162, 124) on internal:role=checkbox >> nth=-1
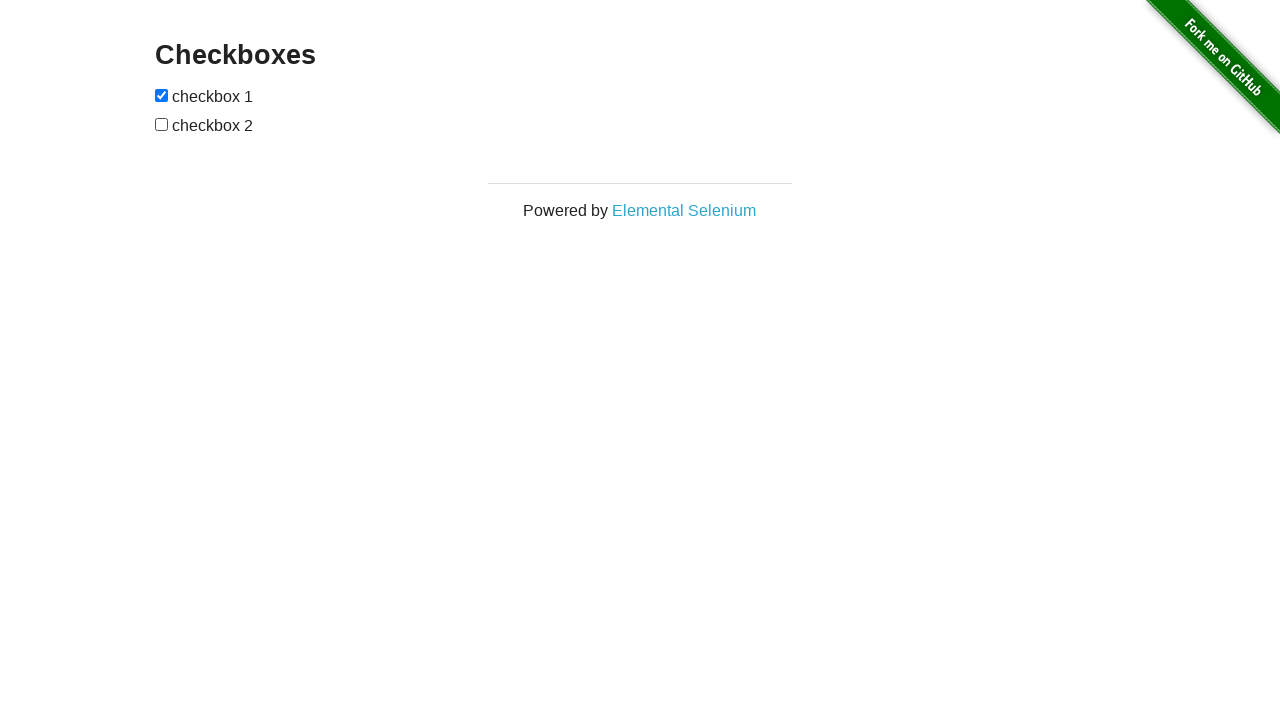

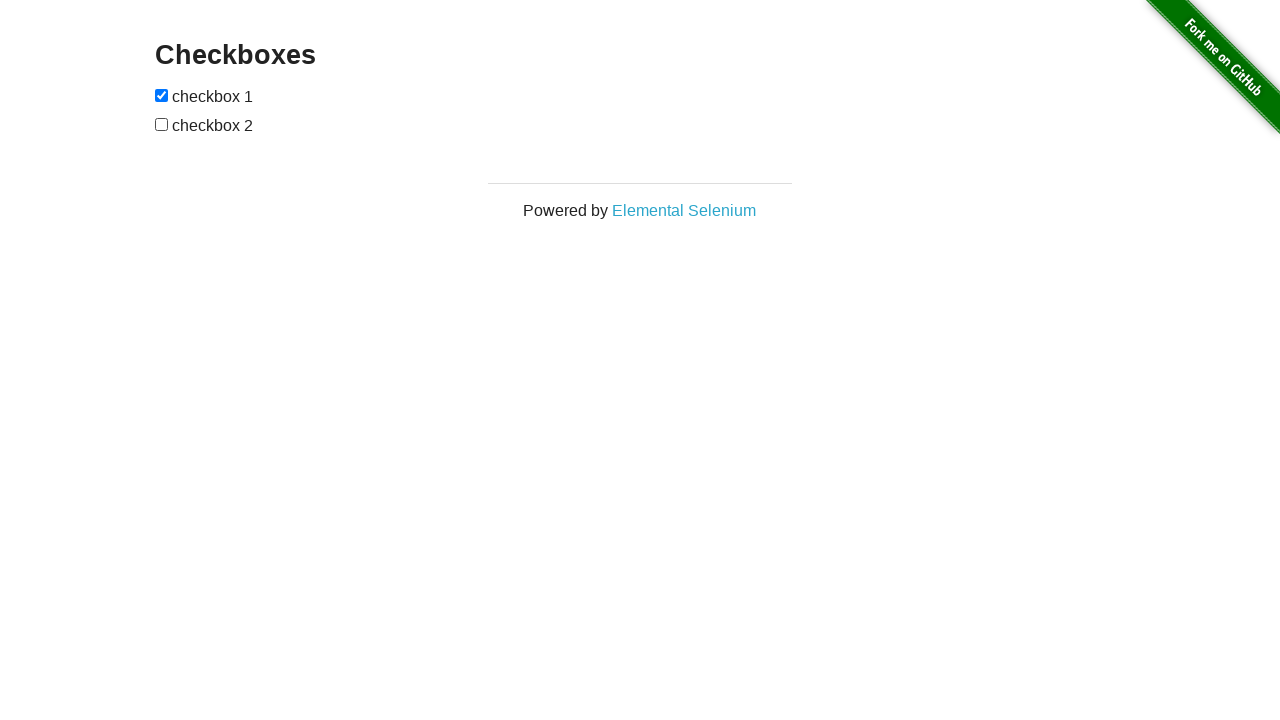